Detects shifting content behavior by comparing the horizontal positions of menu items before and after a page refresh.

Starting URL: https://the-internet.herokuapp.com/shifting_content/menu

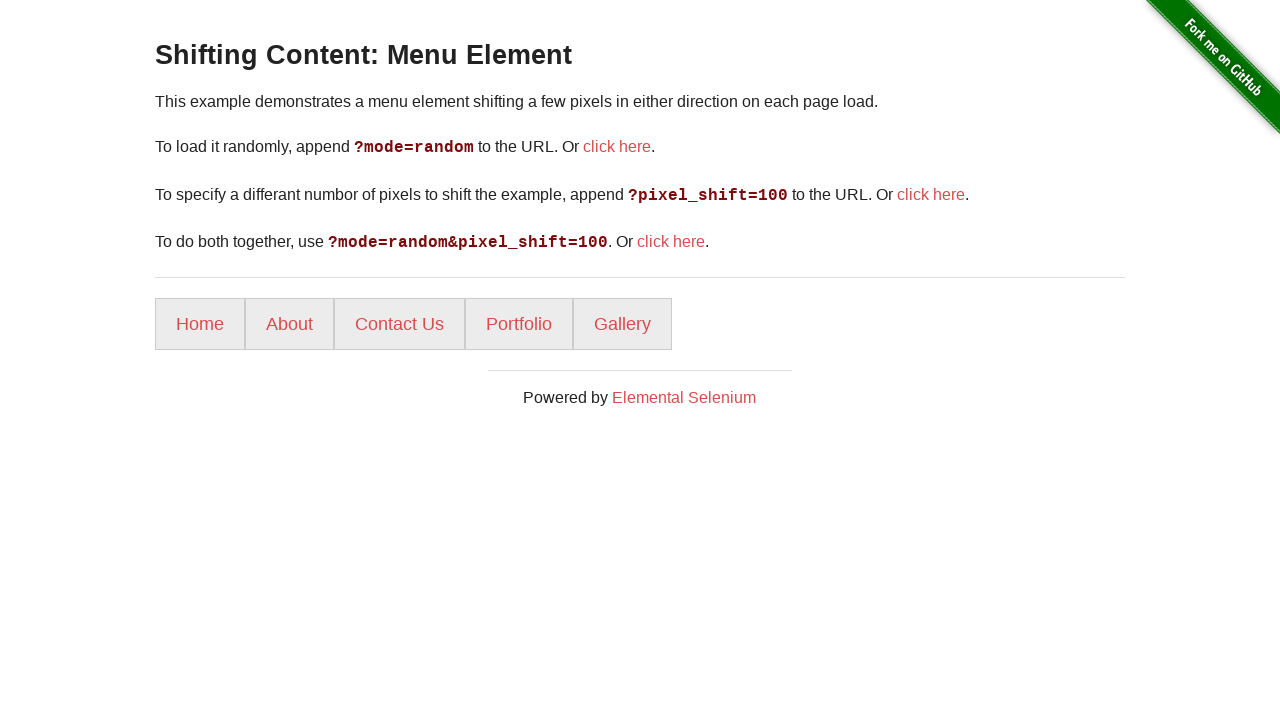

Located all menu items on the page
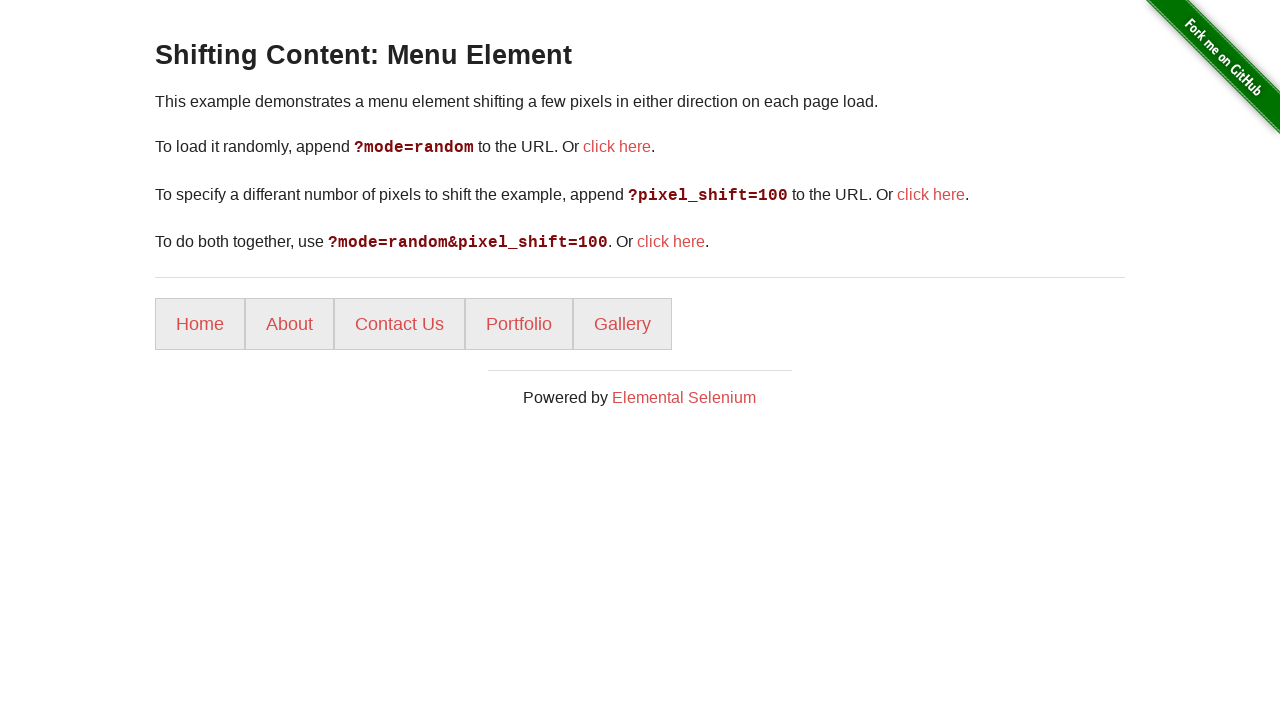

Extracted horizontal positions of all menu items before refresh
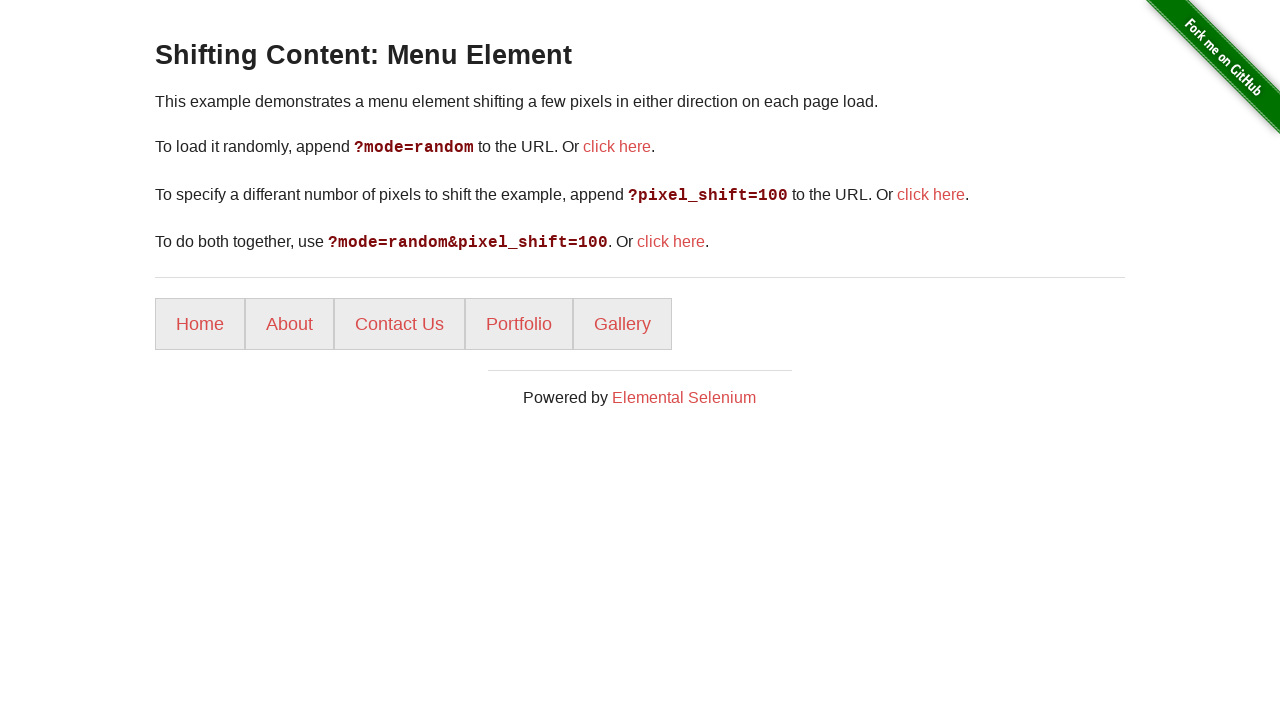

Refreshed the page to check for content shifting
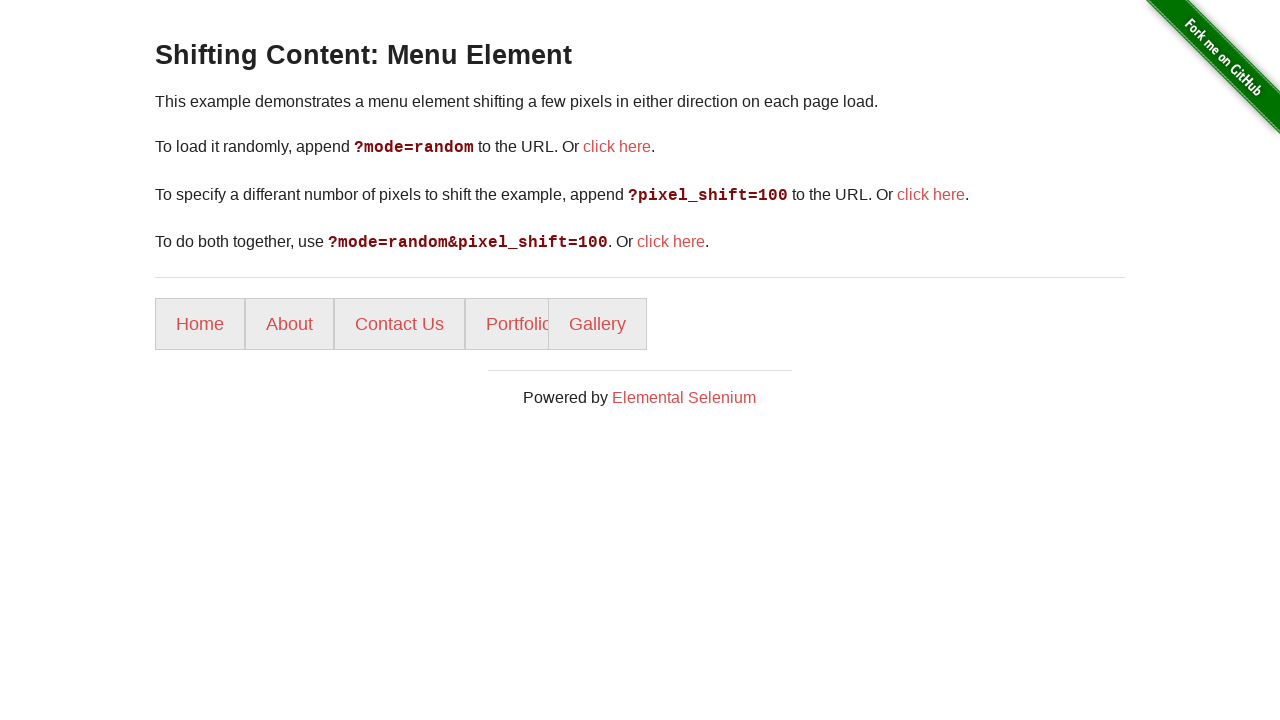

Located all menu items after page refresh
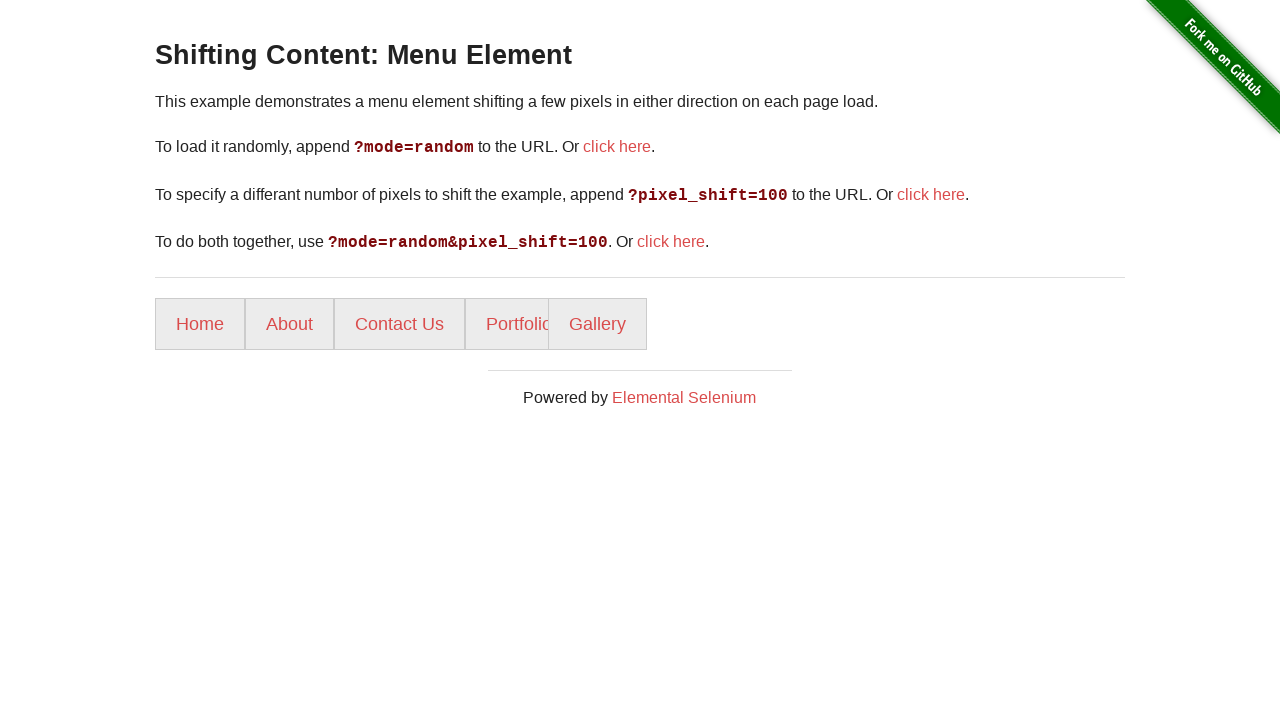

Extracted horizontal positions of all menu items after refresh
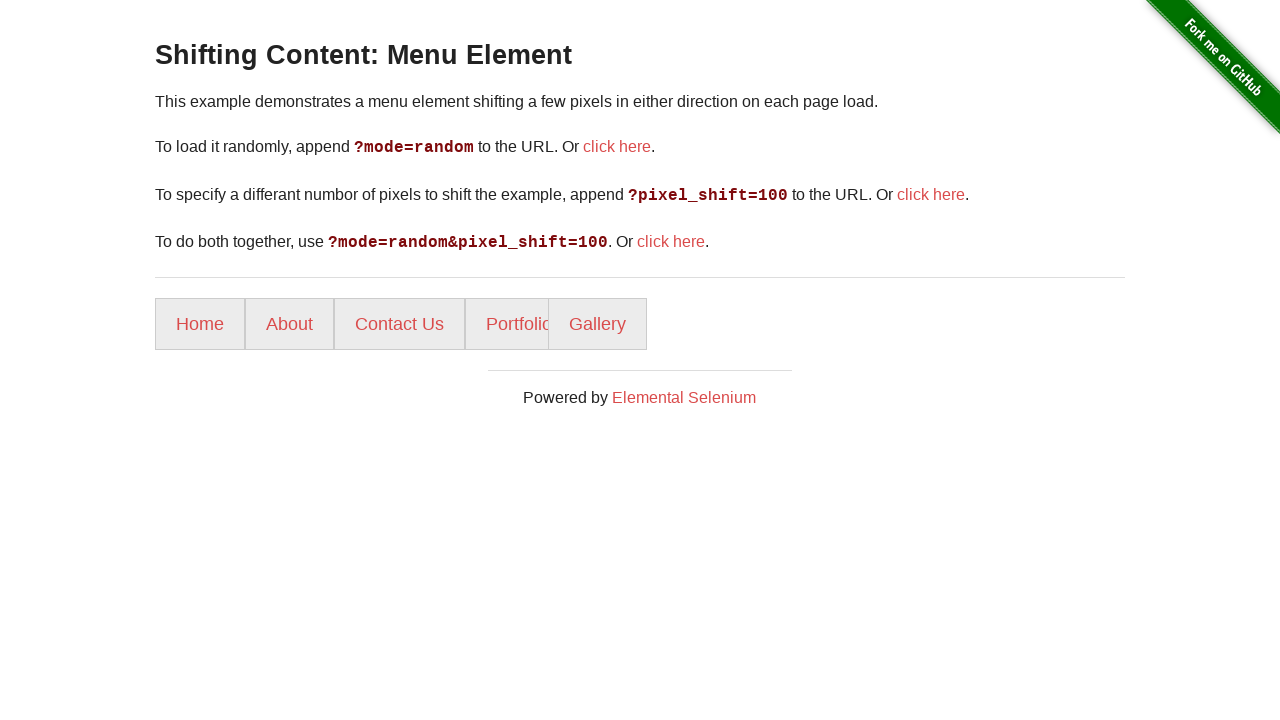

Shifting behavior detected: menu item positions changed after refresh
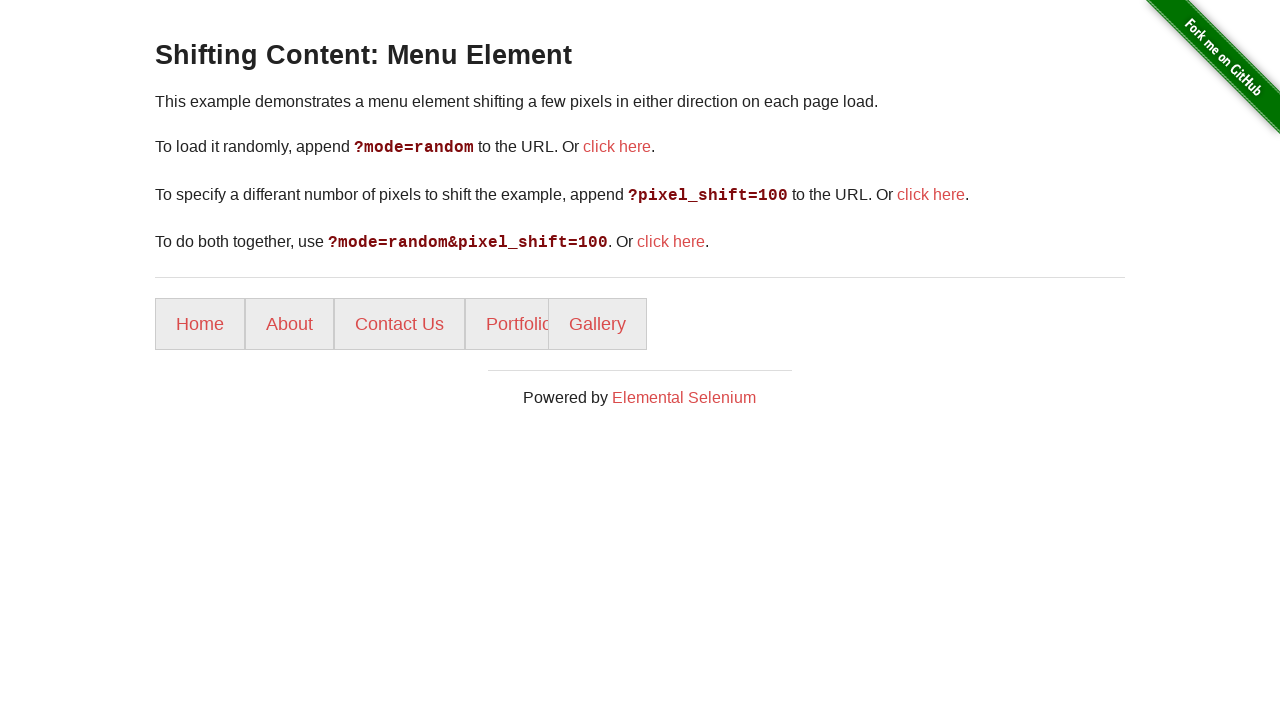

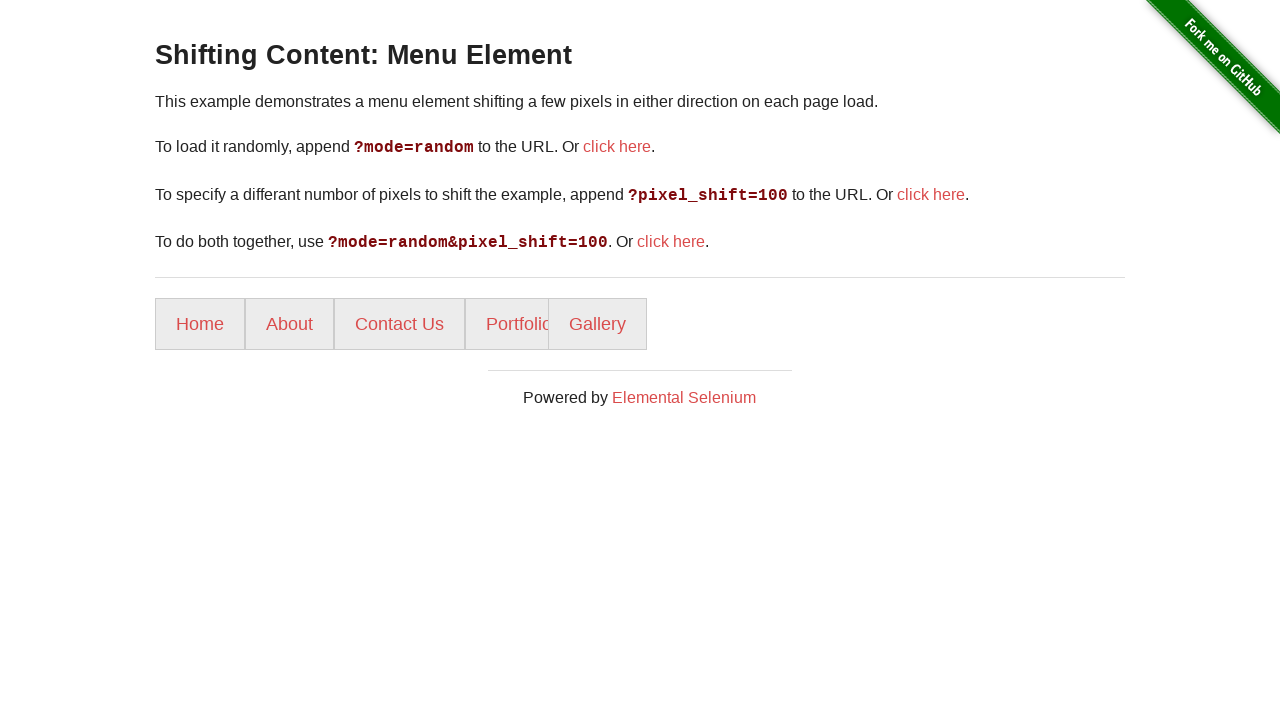